Tests that entered text is trimmed when saving edits.

Starting URL: https://demo.playwright.dev/todomvc

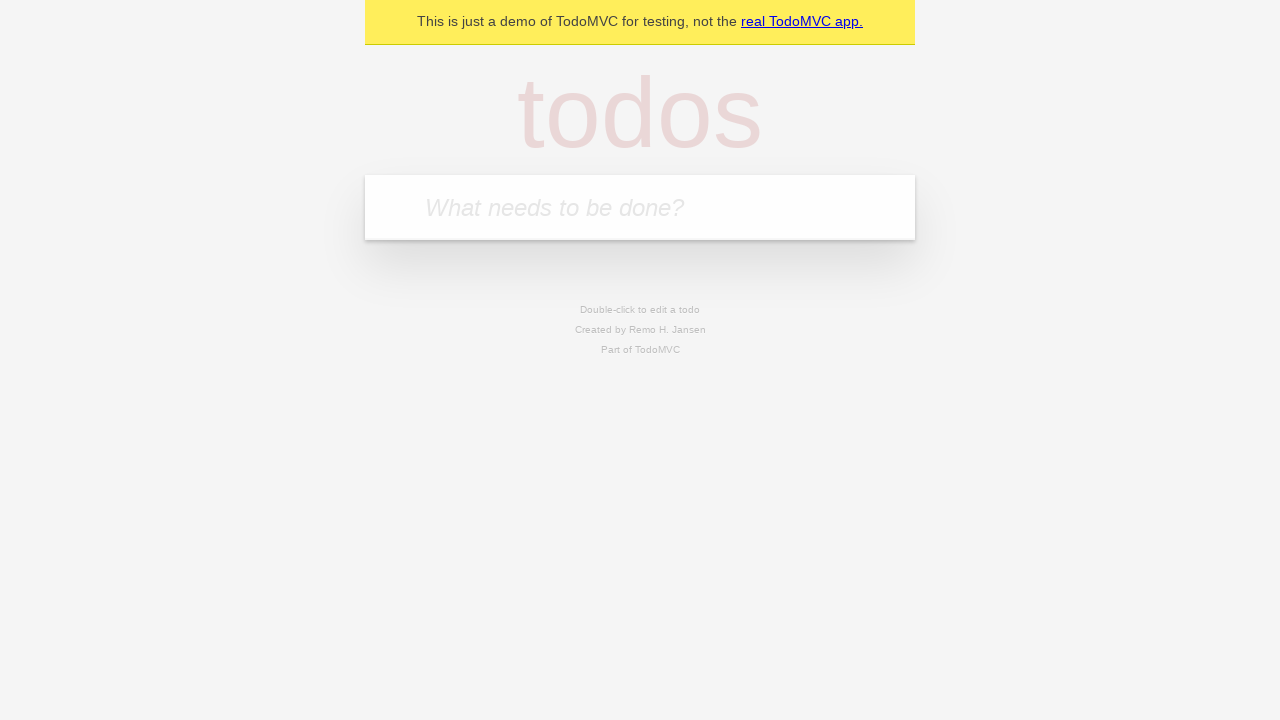

Filled todo input with 'buy some cheese' on internal:attr=[placeholder="What needs to be done?"i]
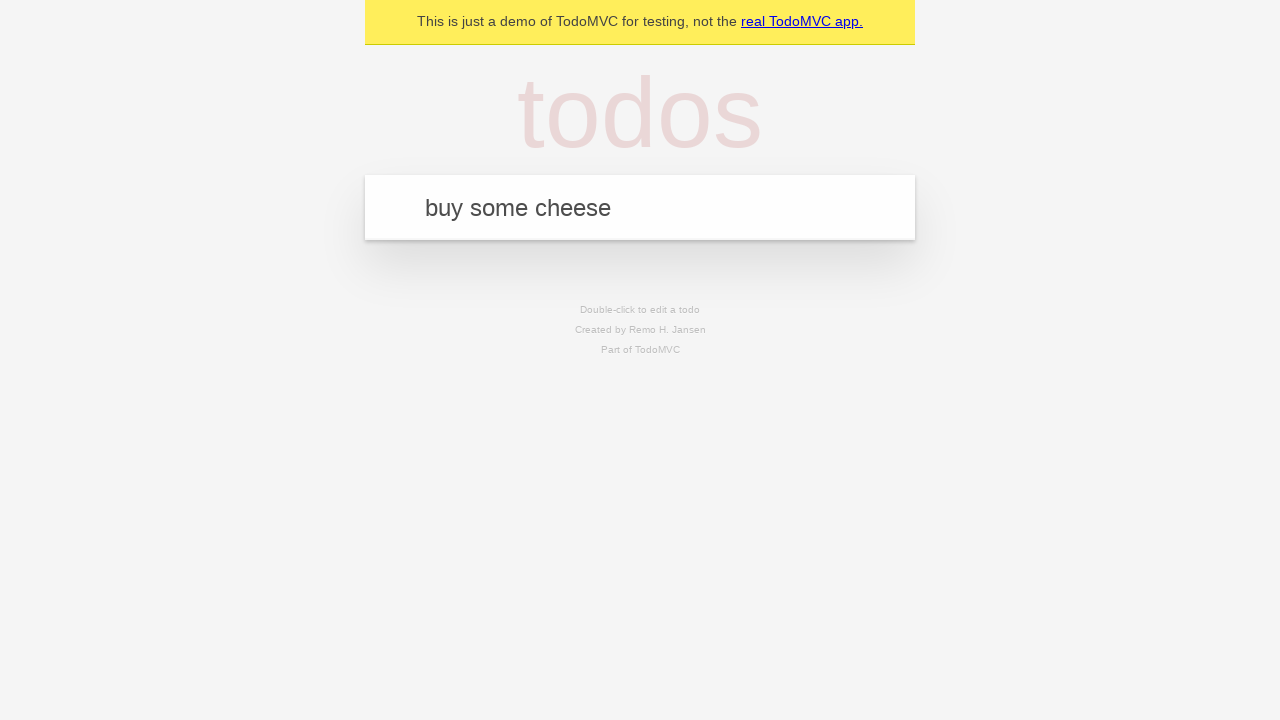

Pressed Enter to create first todo on internal:attr=[placeholder="What needs to be done?"i]
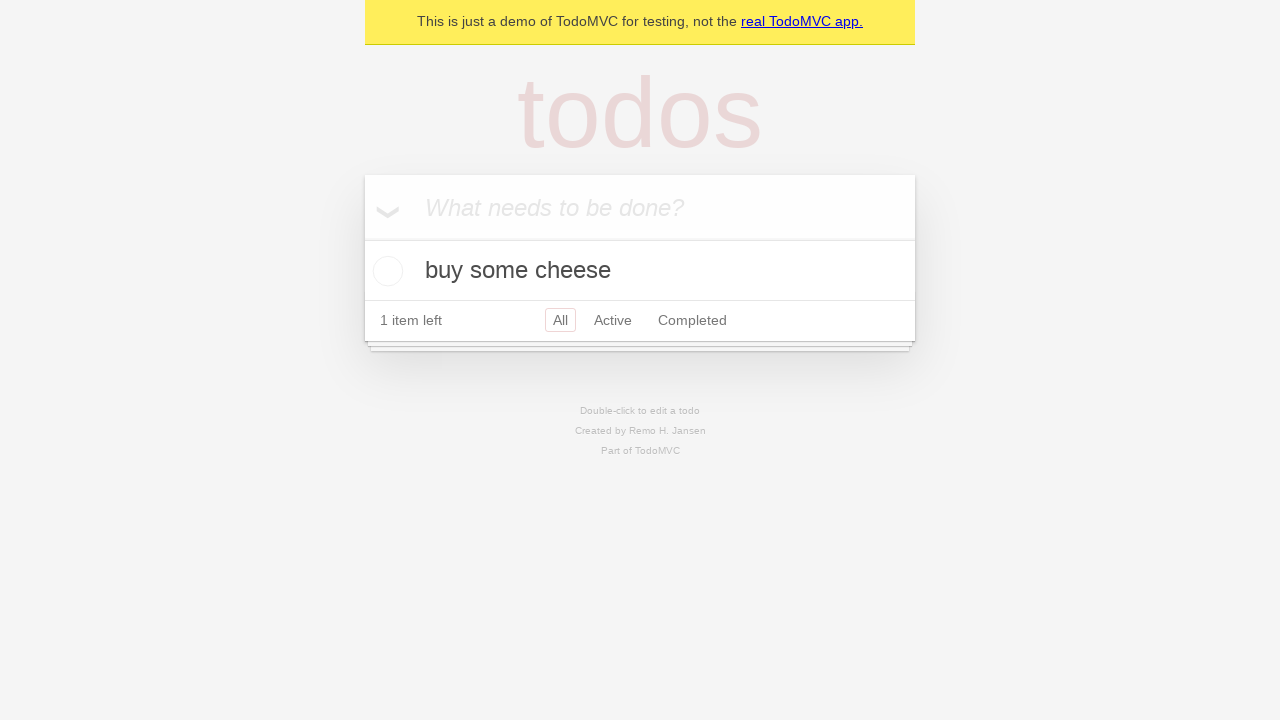

Filled todo input with 'feed the cat' on internal:attr=[placeholder="What needs to be done?"i]
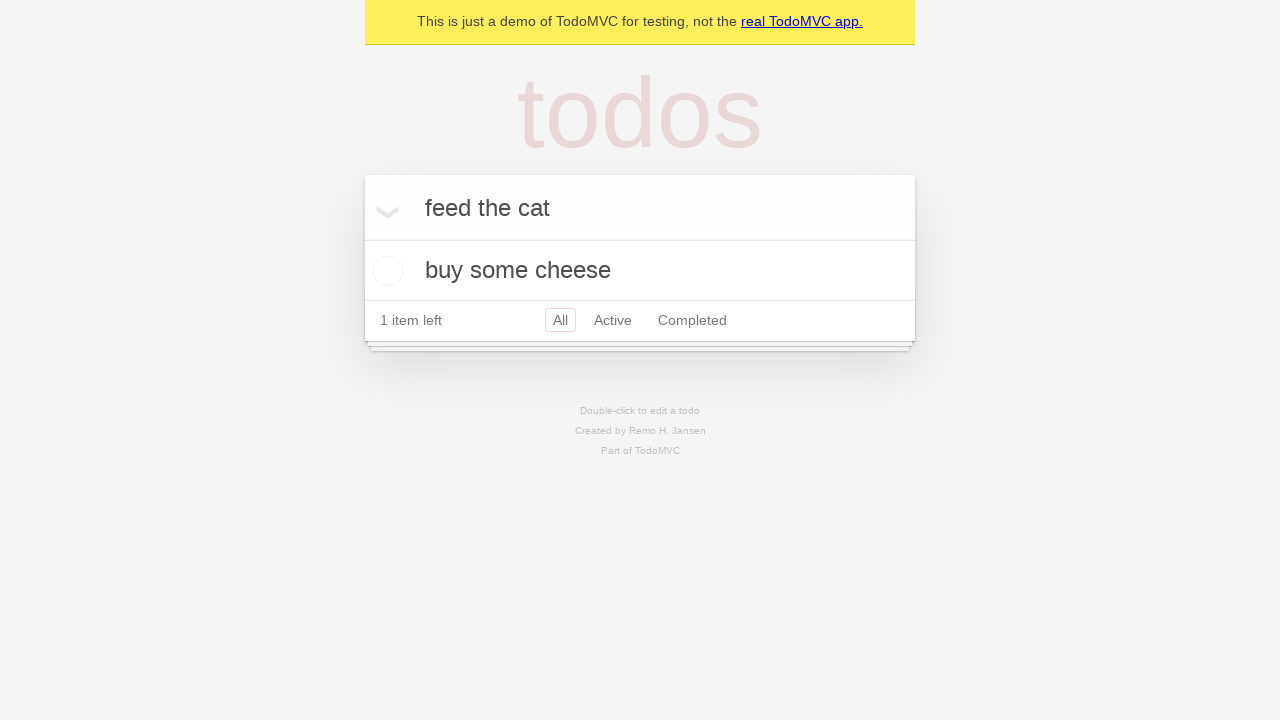

Pressed Enter to create second todo on internal:attr=[placeholder="What needs to be done?"i]
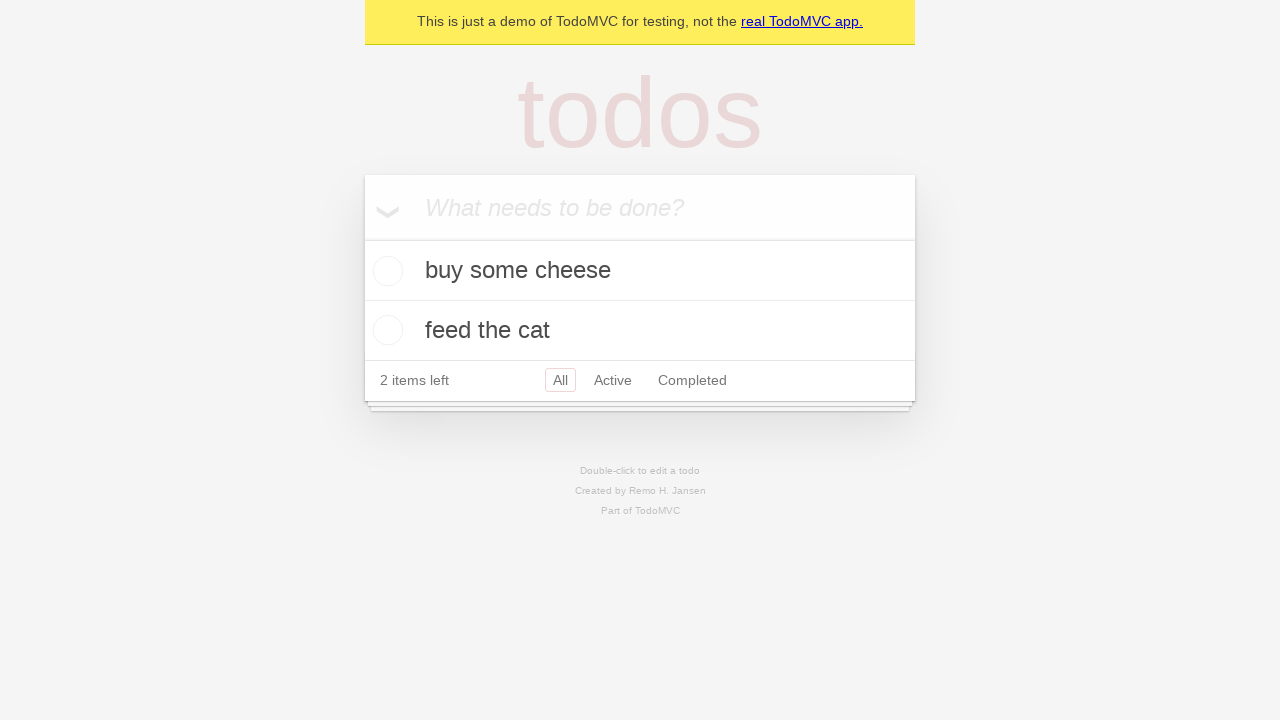

Filled todo input with 'book a doctors appointment' on internal:attr=[placeholder="What needs to be done?"i]
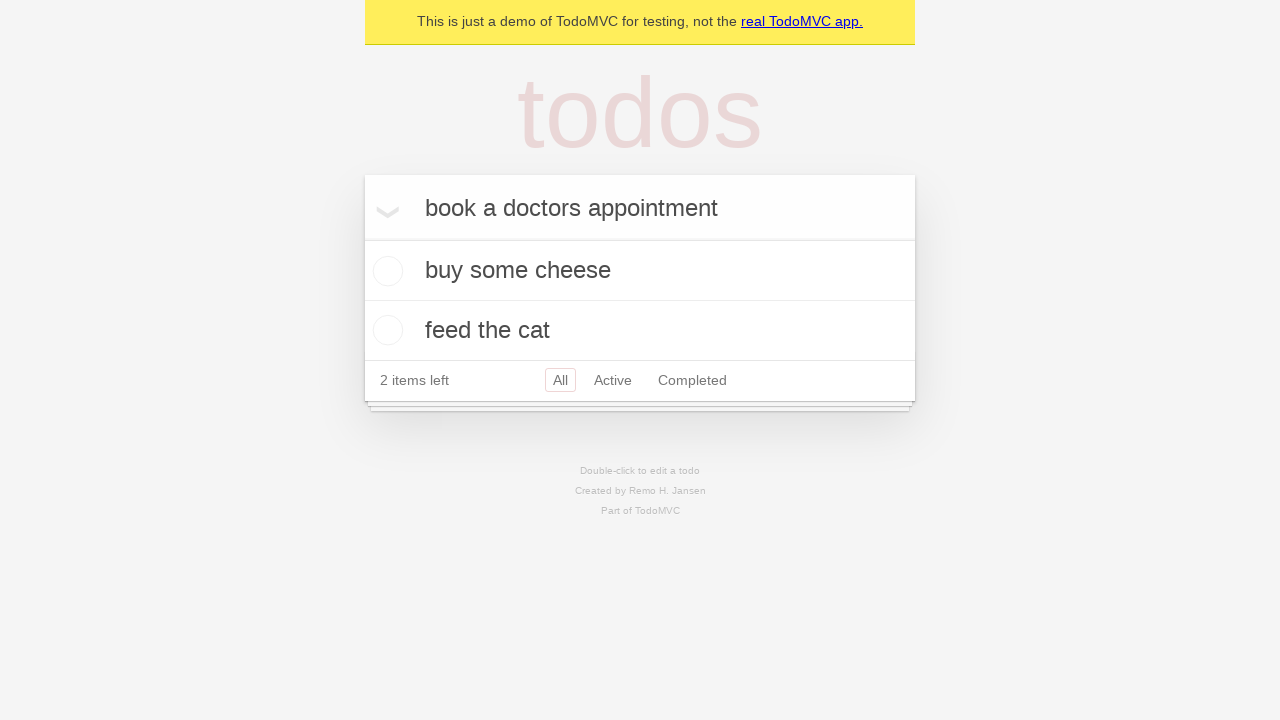

Pressed Enter to create third todo on internal:attr=[placeholder="What needs to be done?"i]
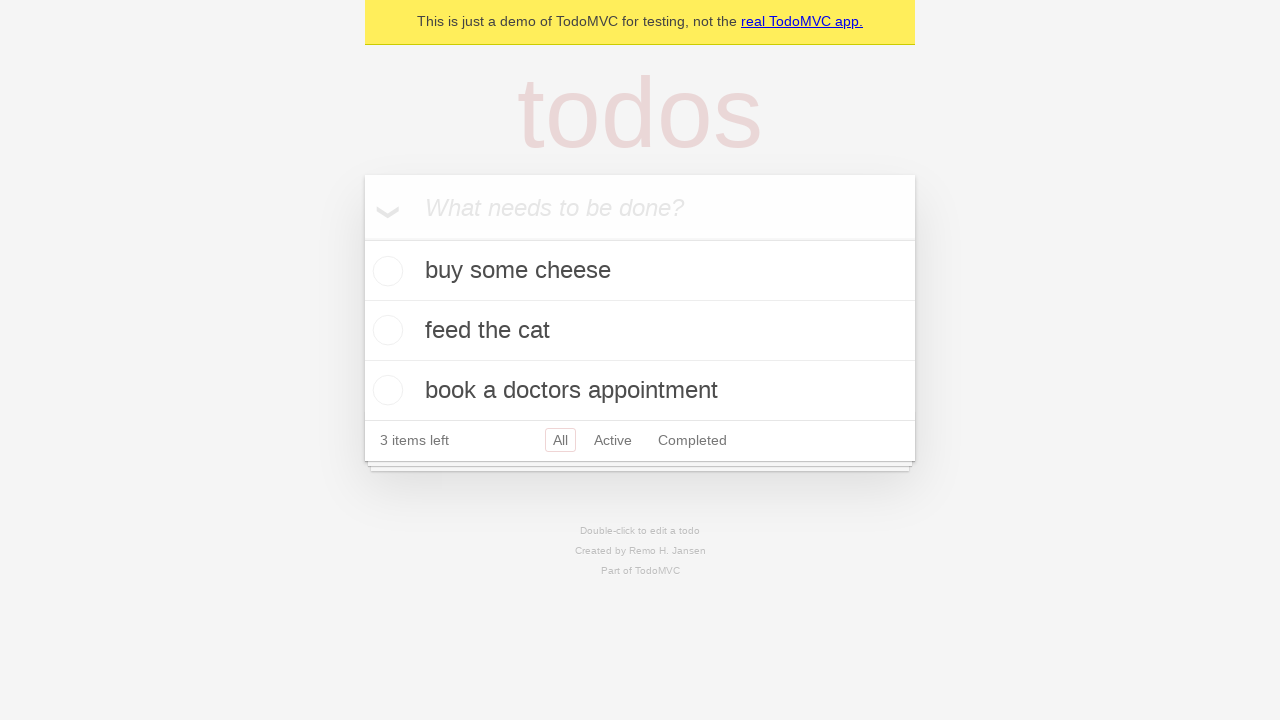

Double-clicked second todo to enter edit mode at (640, 331) on internal:testid=[data-testid="todo-item"s] >> nth=1
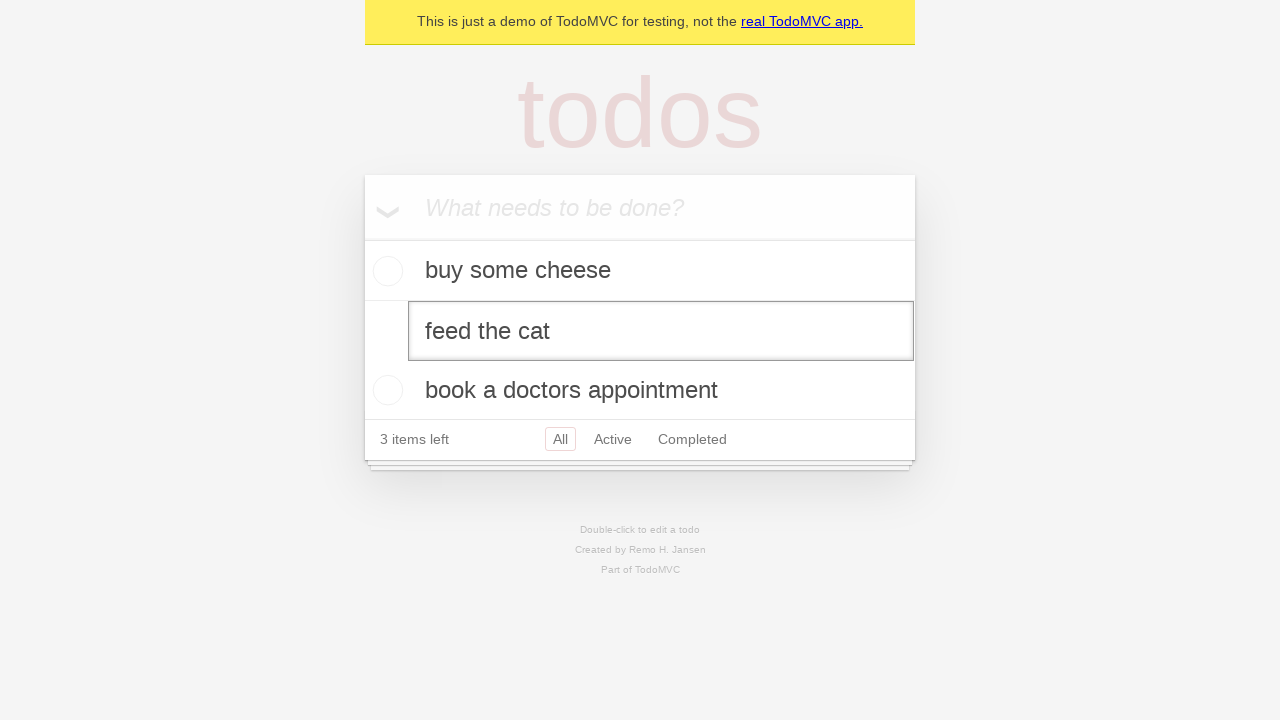

Filled edit field with text containing leading and trailing spaces on internal:testid=[data-testid="todo-item"s] >> nth=1 >> internal:role=textbox[nam
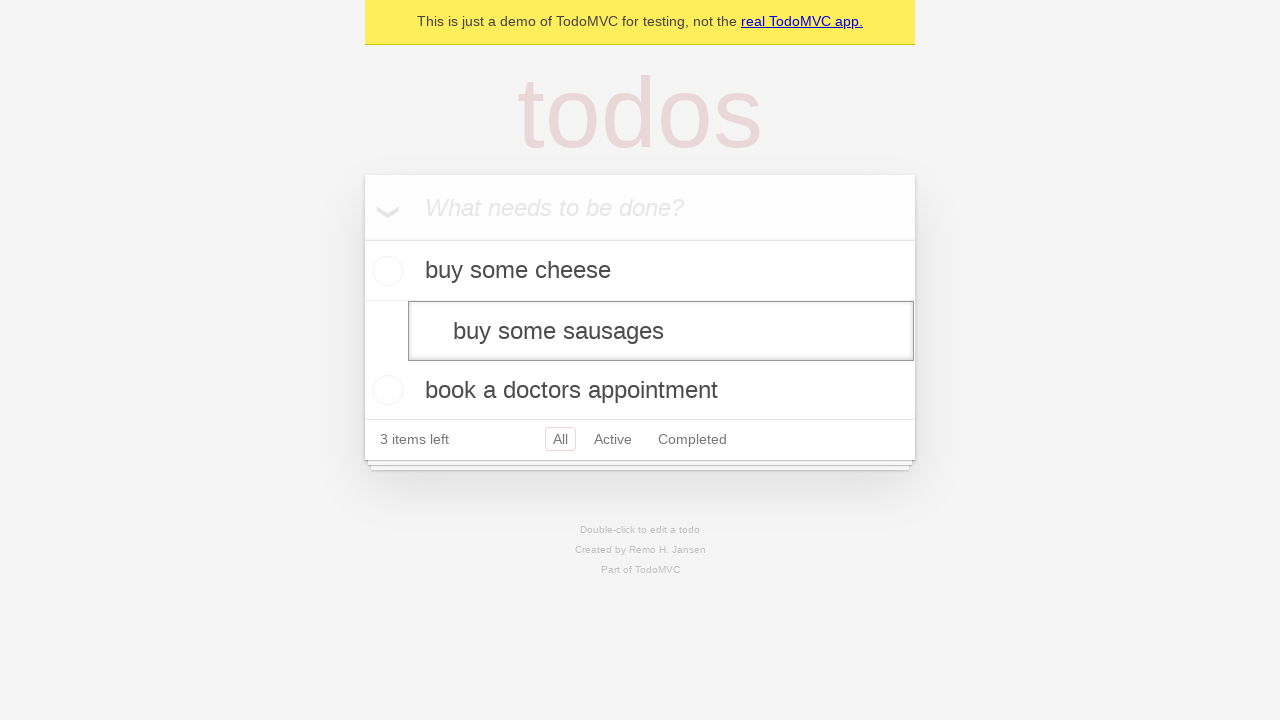

Pressed Enter to save edited todo with trimmed text on internal:testid=[data-testid="todo-item"s] >> nth=1 >> internal:role=textbox[nam
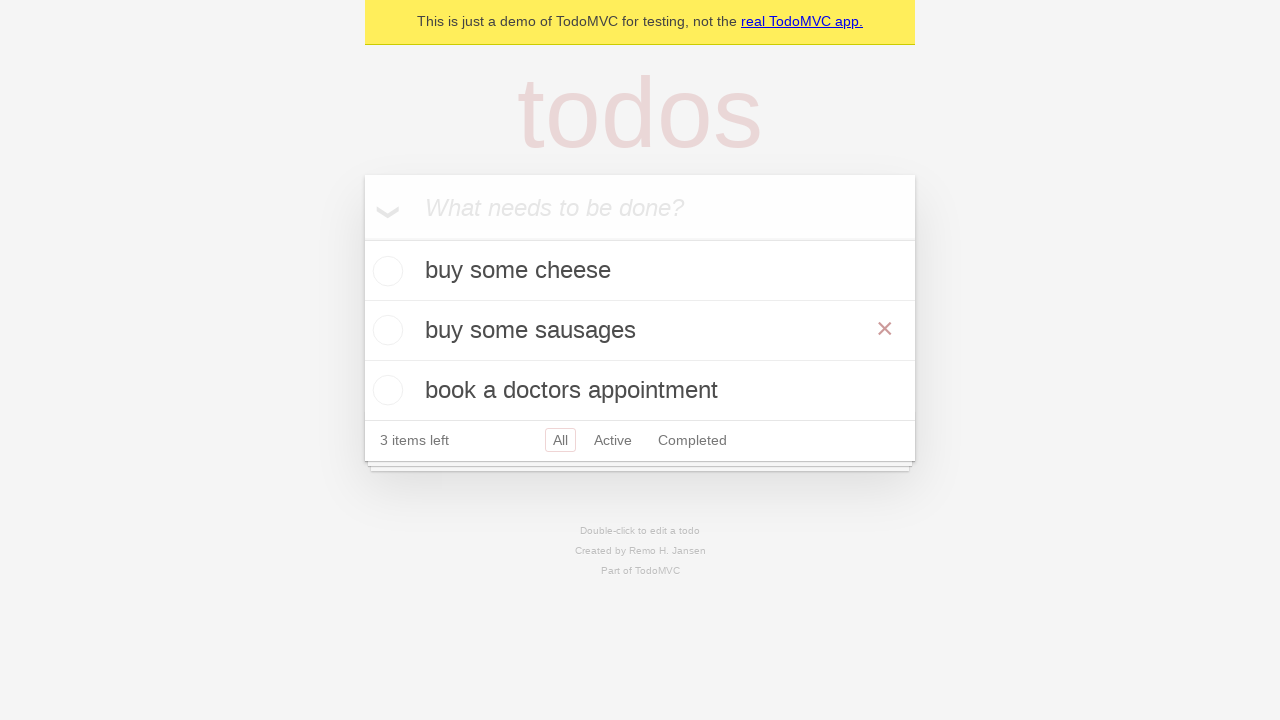

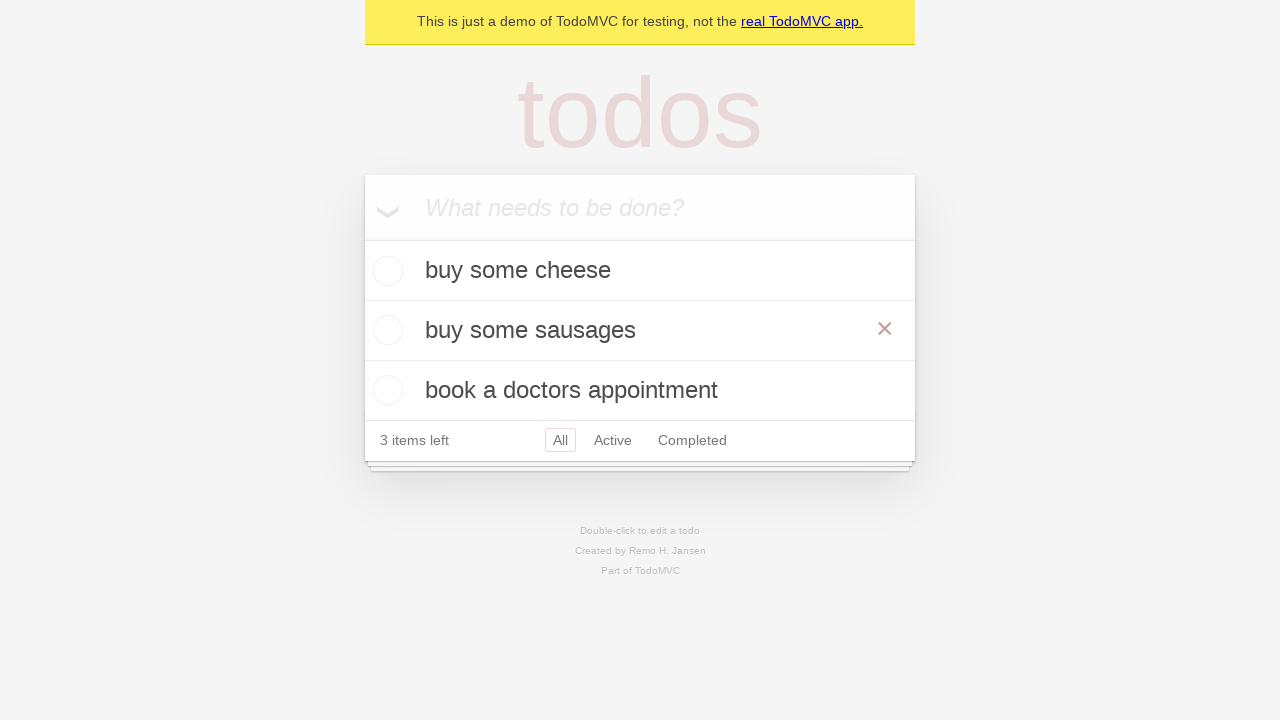